Tests date picker navigation by clicking to open it and then navigating to the next month

Starting URL: https://www.selenium.dev/selenium/web/web-form.html

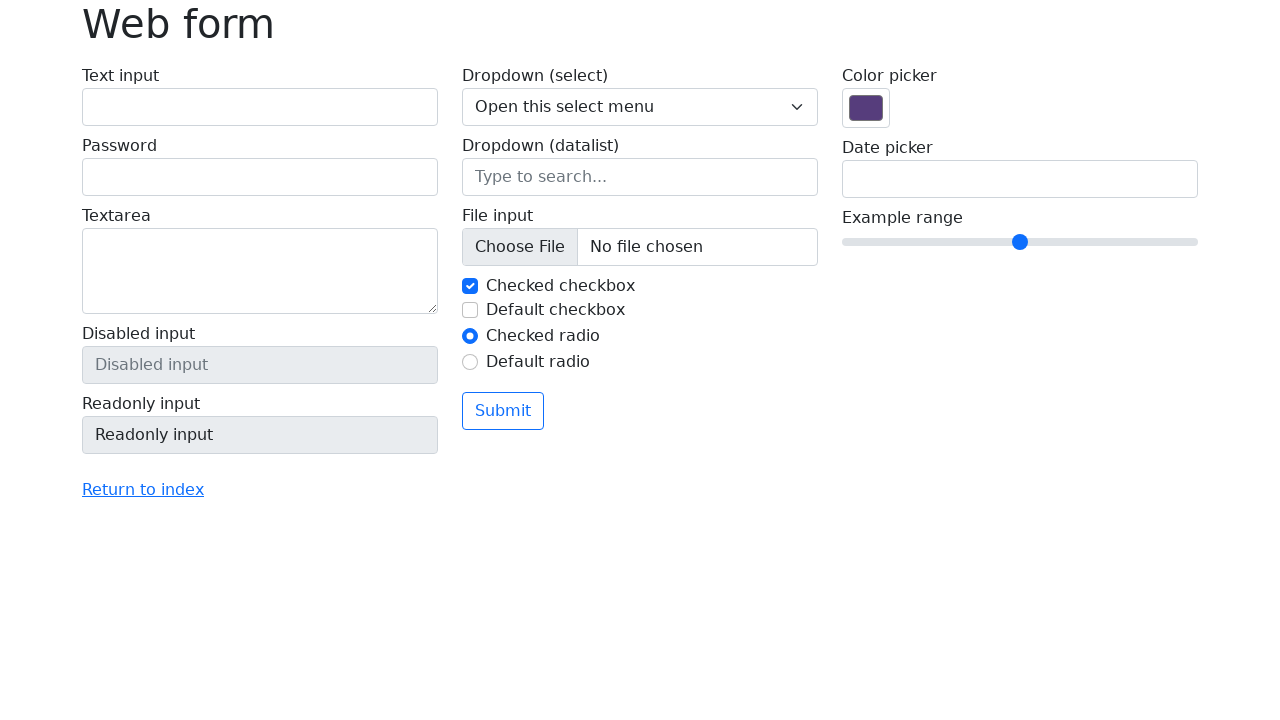

Clicked on date picker input to open it at (1020, 179) on input[name='my-date']
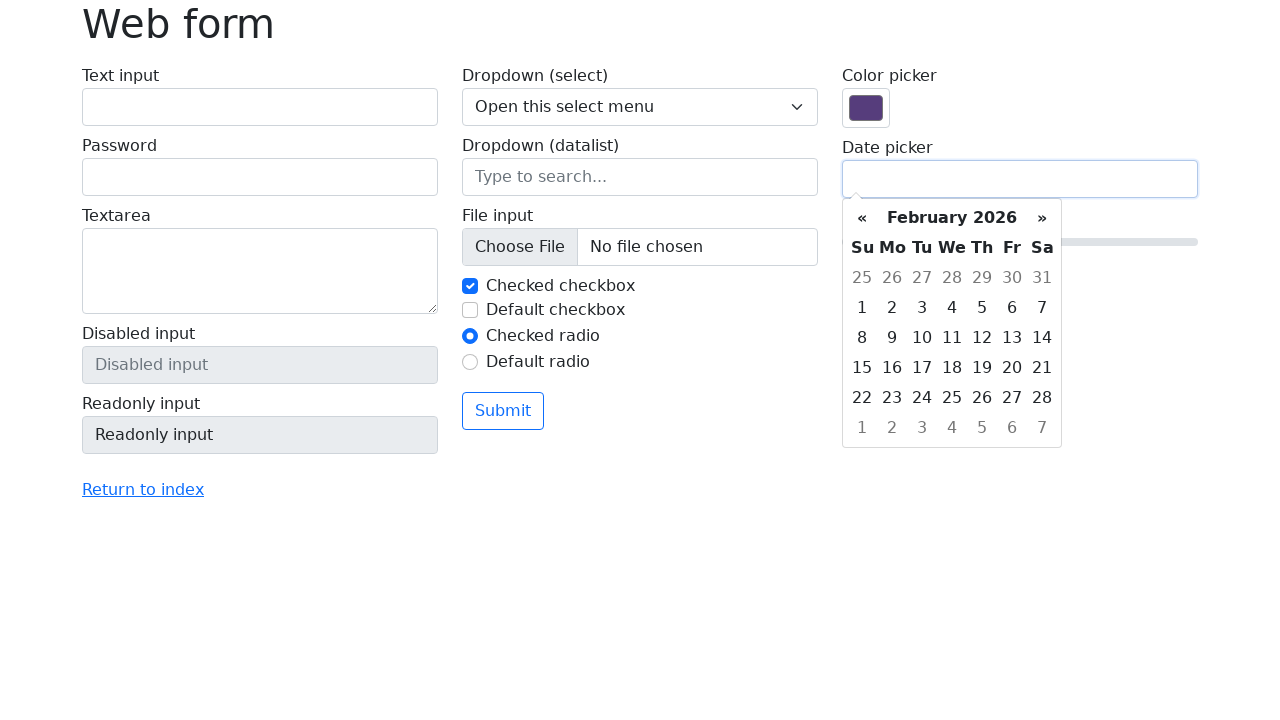

Clicked next month button to navigate forward at (1042, 218) on div.datepicker-days th.next:has-text('»')
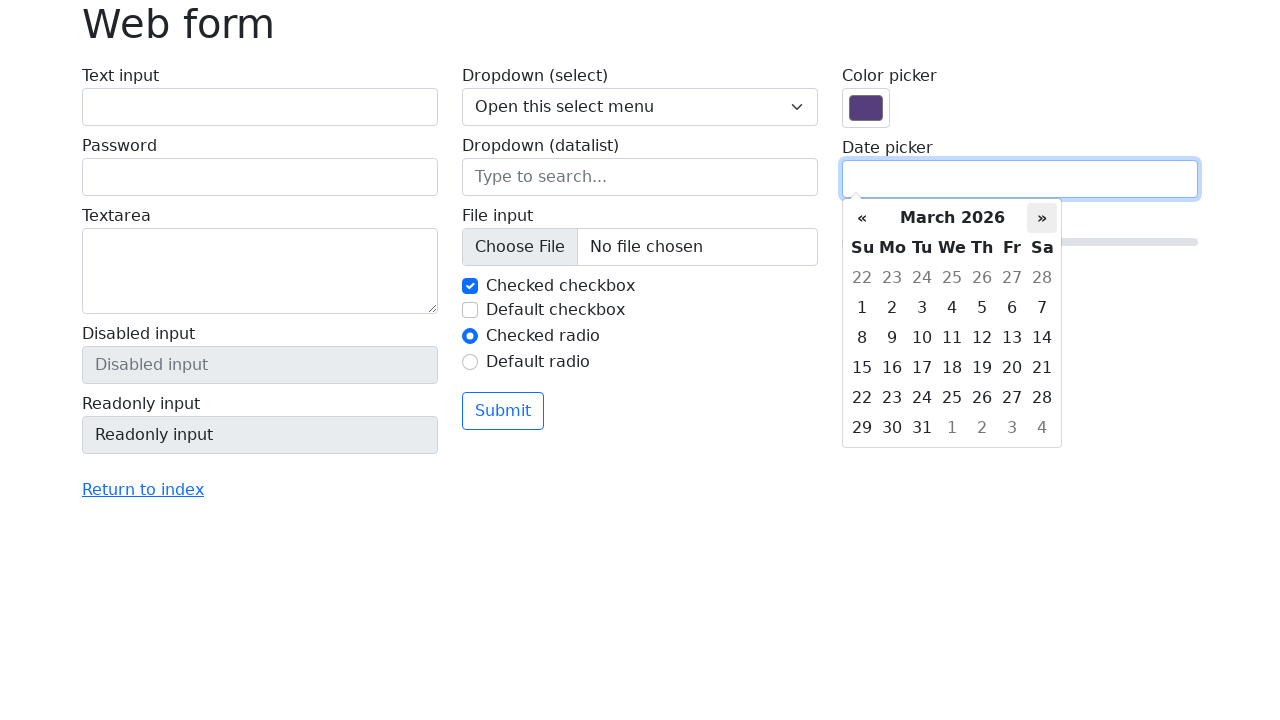

Calculated expected month text: March 2026
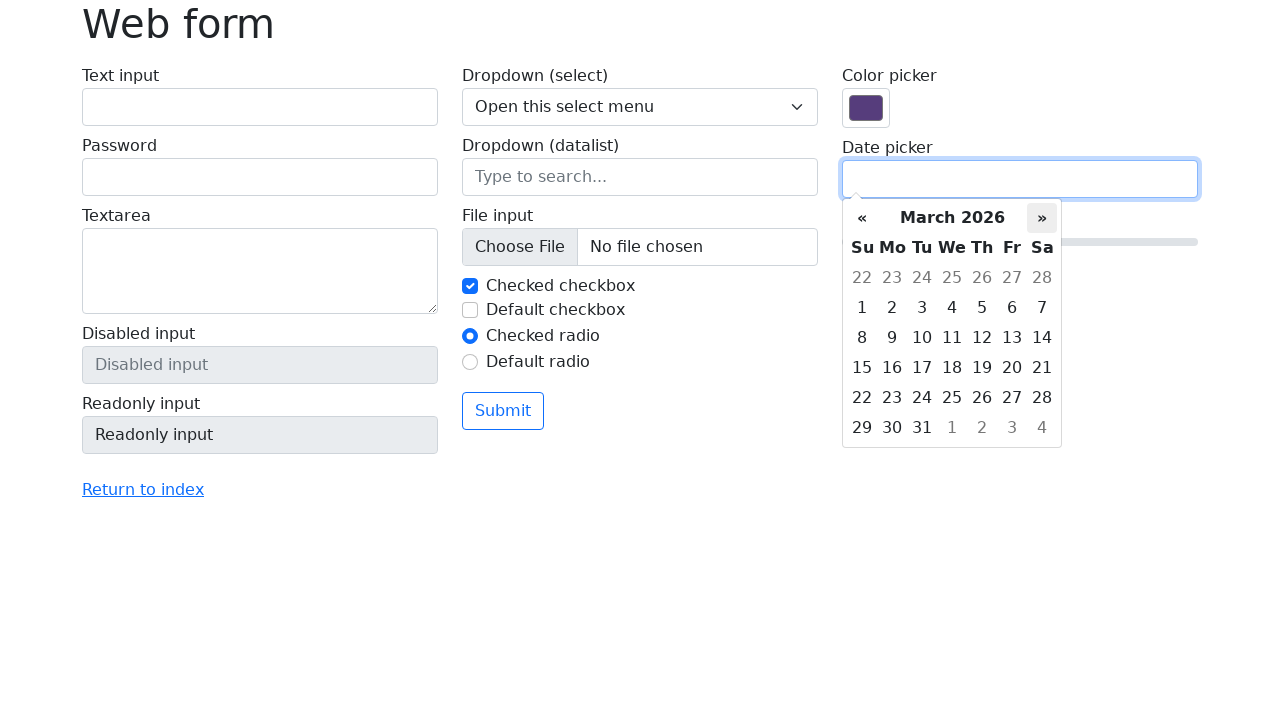

Verified that month 'March 2026' is displayed in date picker
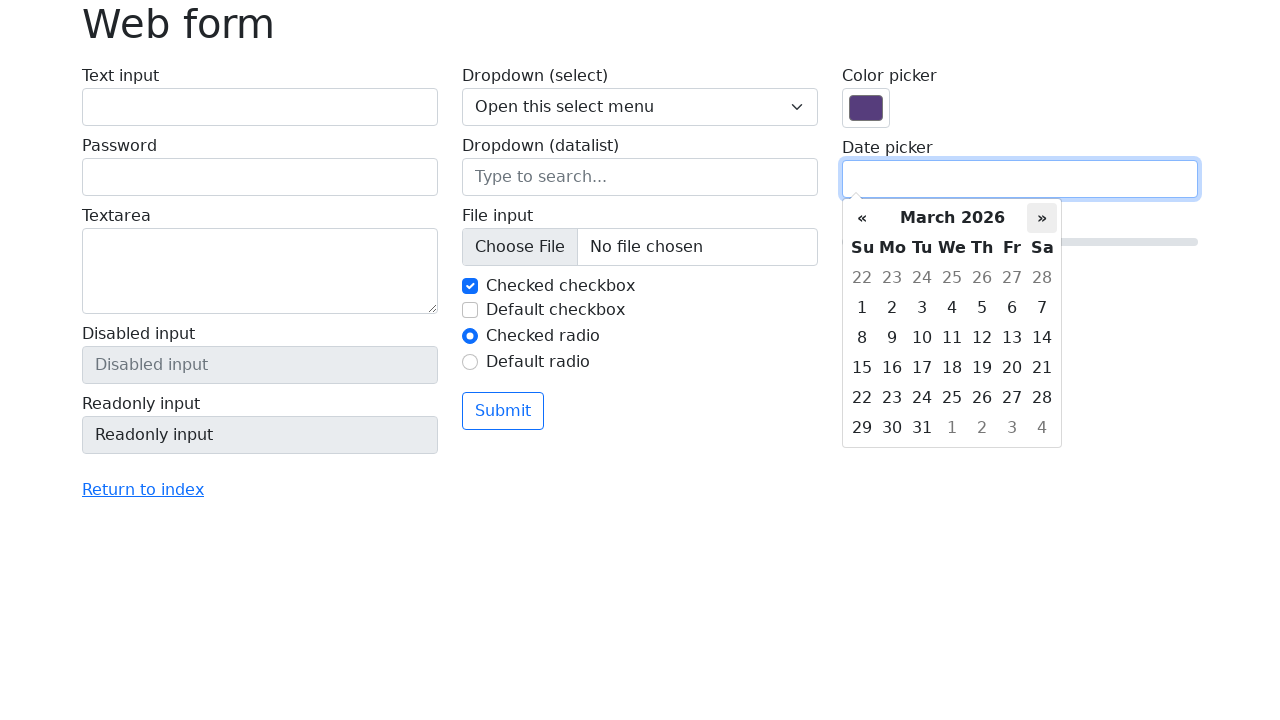

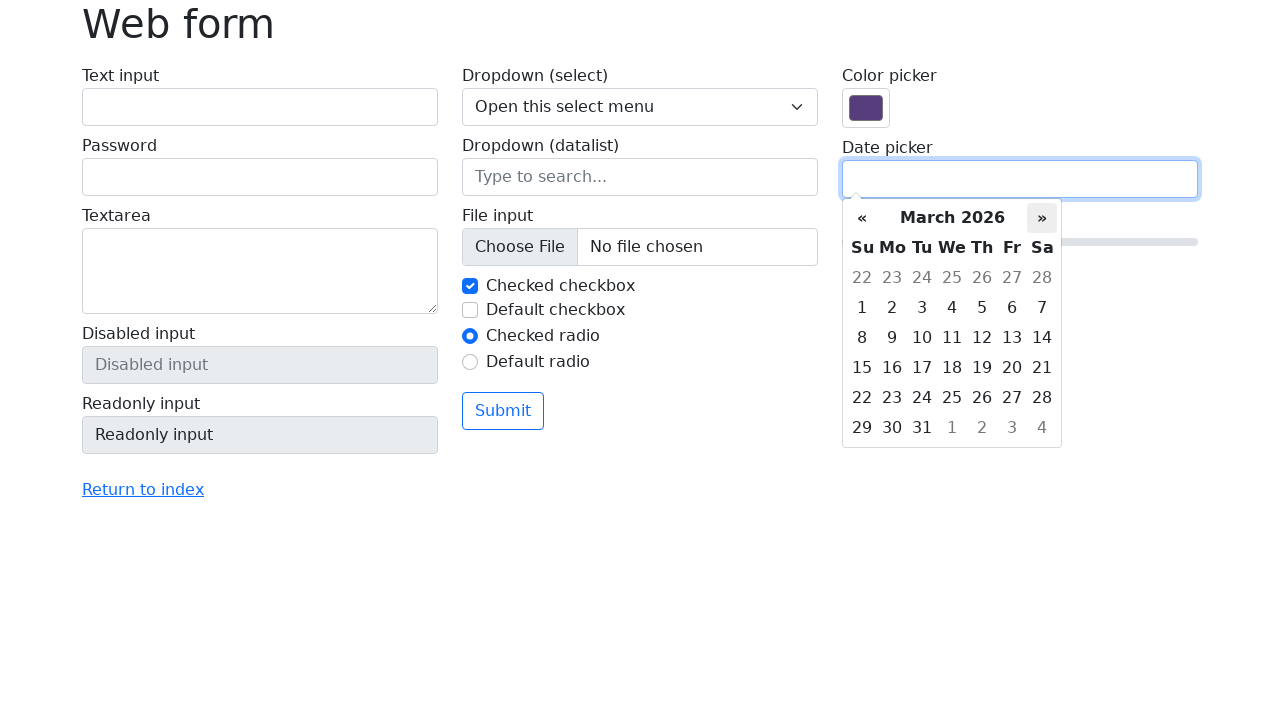